Tests A/B test opt-out by adding the opt-out cookie before navigating to the test page, then verifying the page shows no A/B test

Starting URL: http://the-internet.herokuapp.com

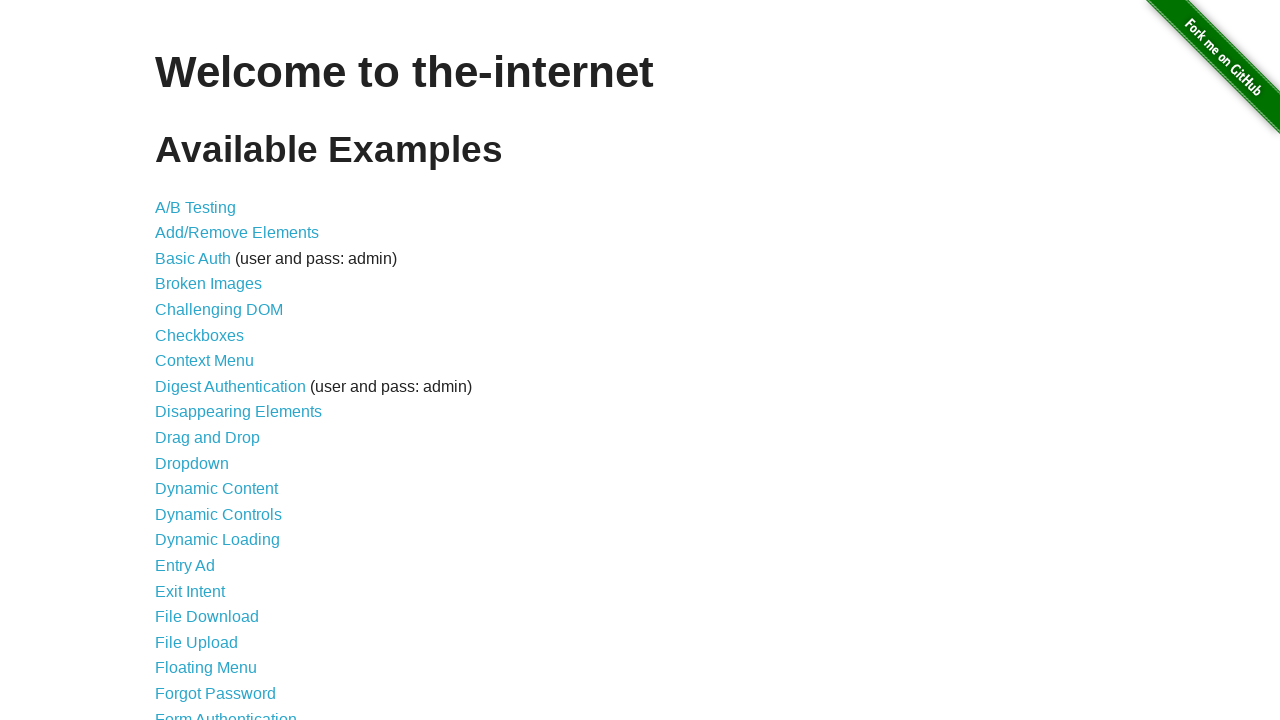

Added optimizelyOptOut cookie to opt out of A/B test
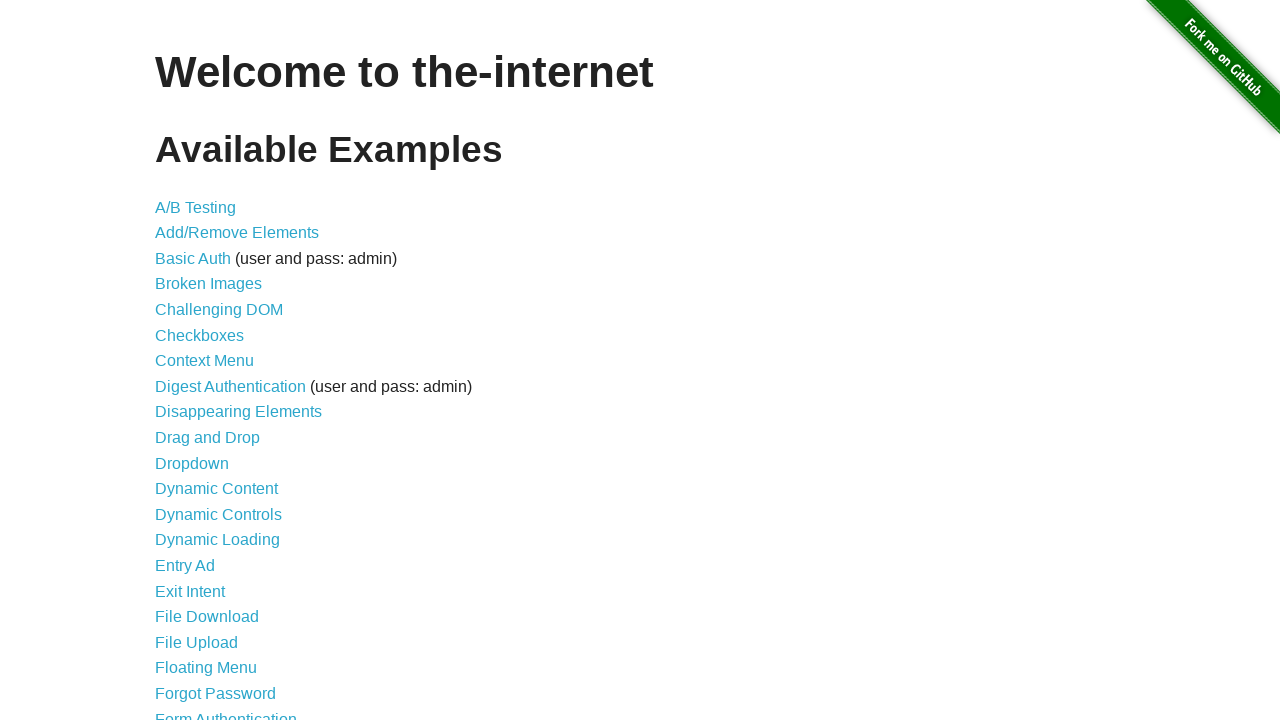

Navigated to A/B test page
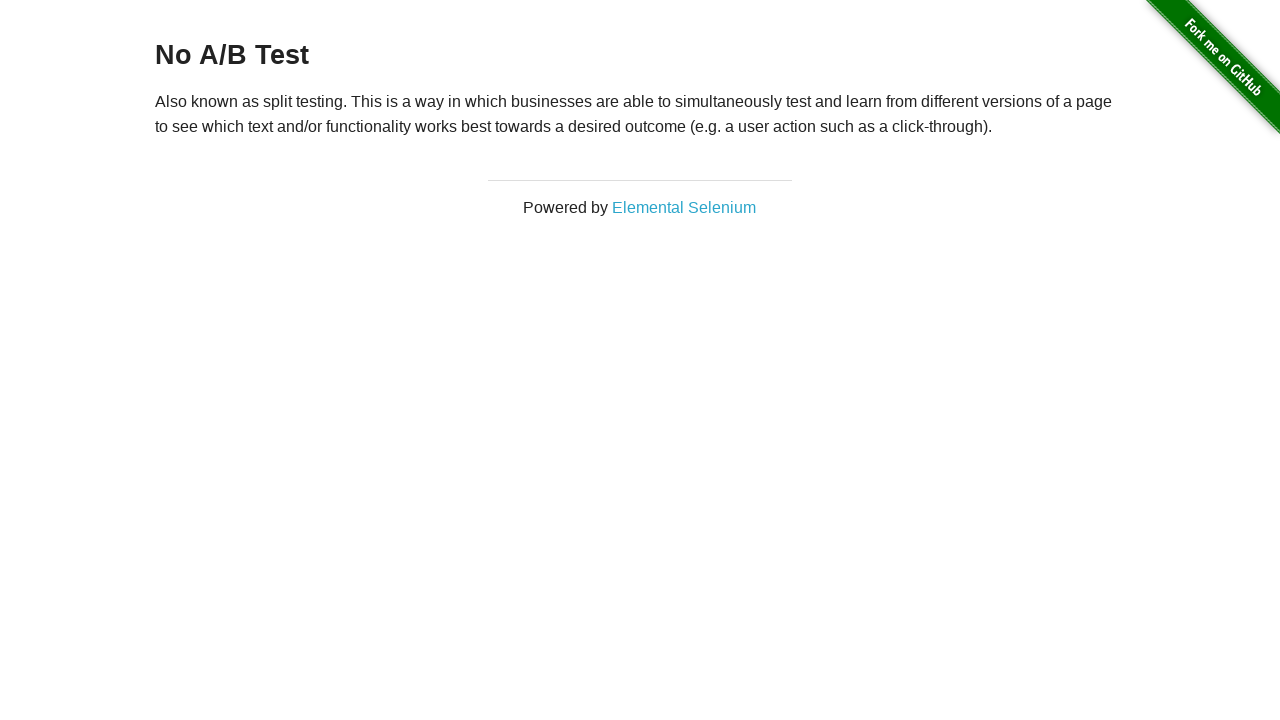

Located h3 heading element
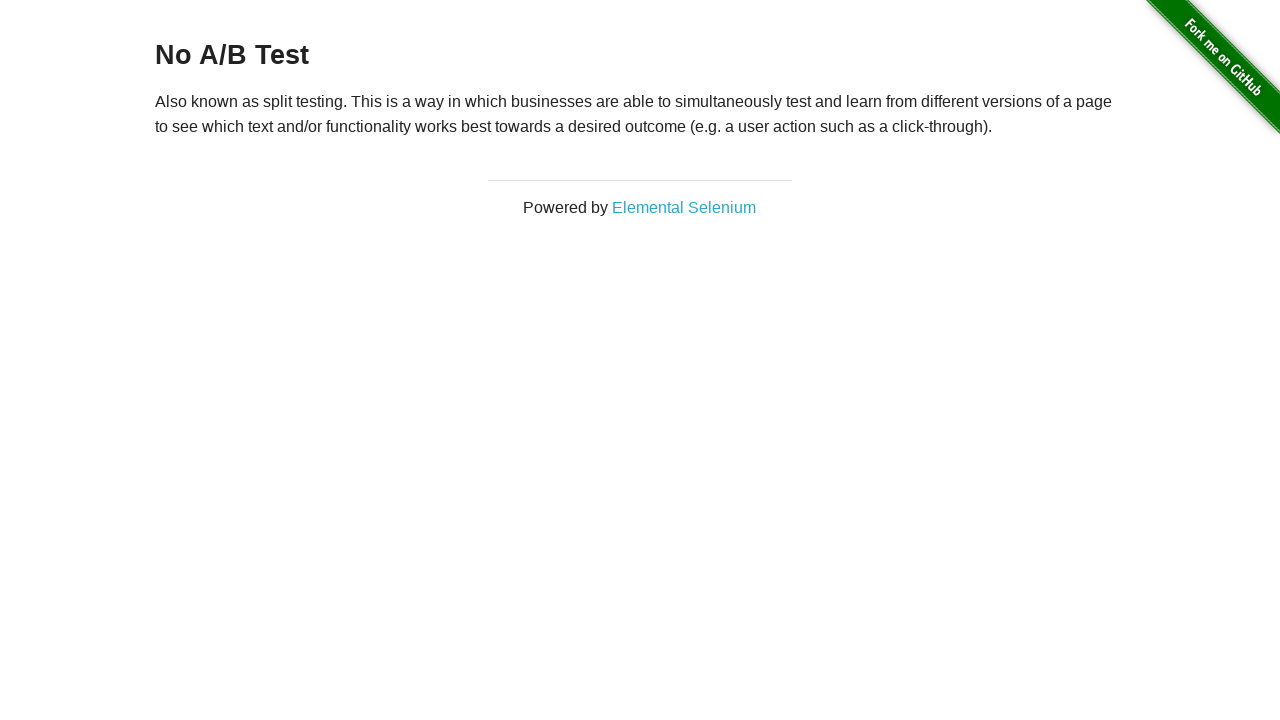

Verified heading starts with 'No A/B Test' - opt-out cookie successfully prevented A/B test assignment
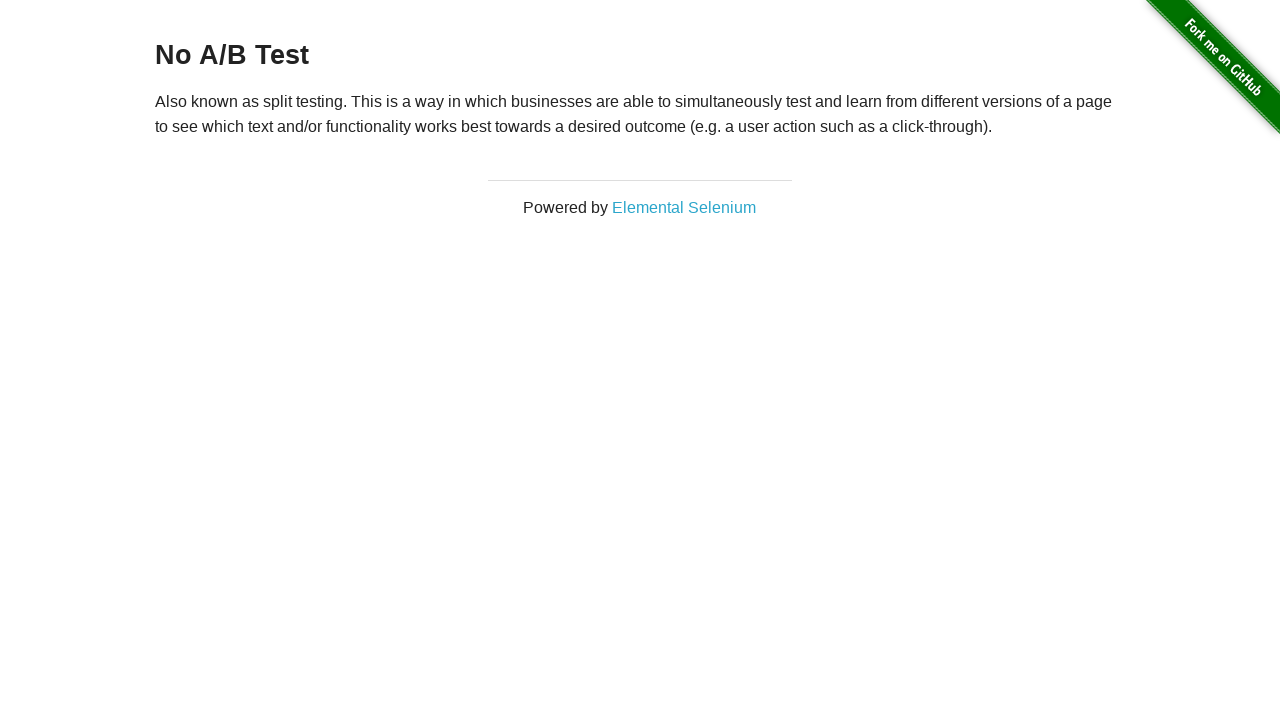

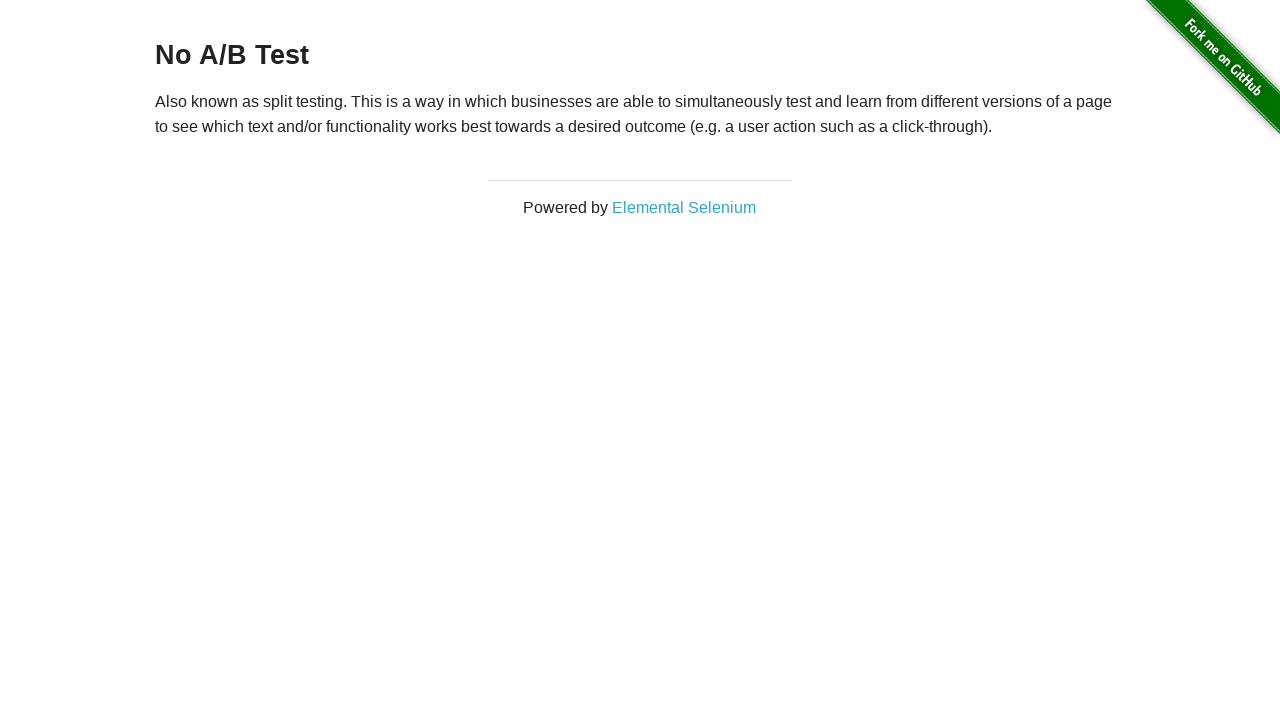